Tests that whitespace is trimmed from edited todo text

Starting URL: https://demo.playwright.dev/todomvc

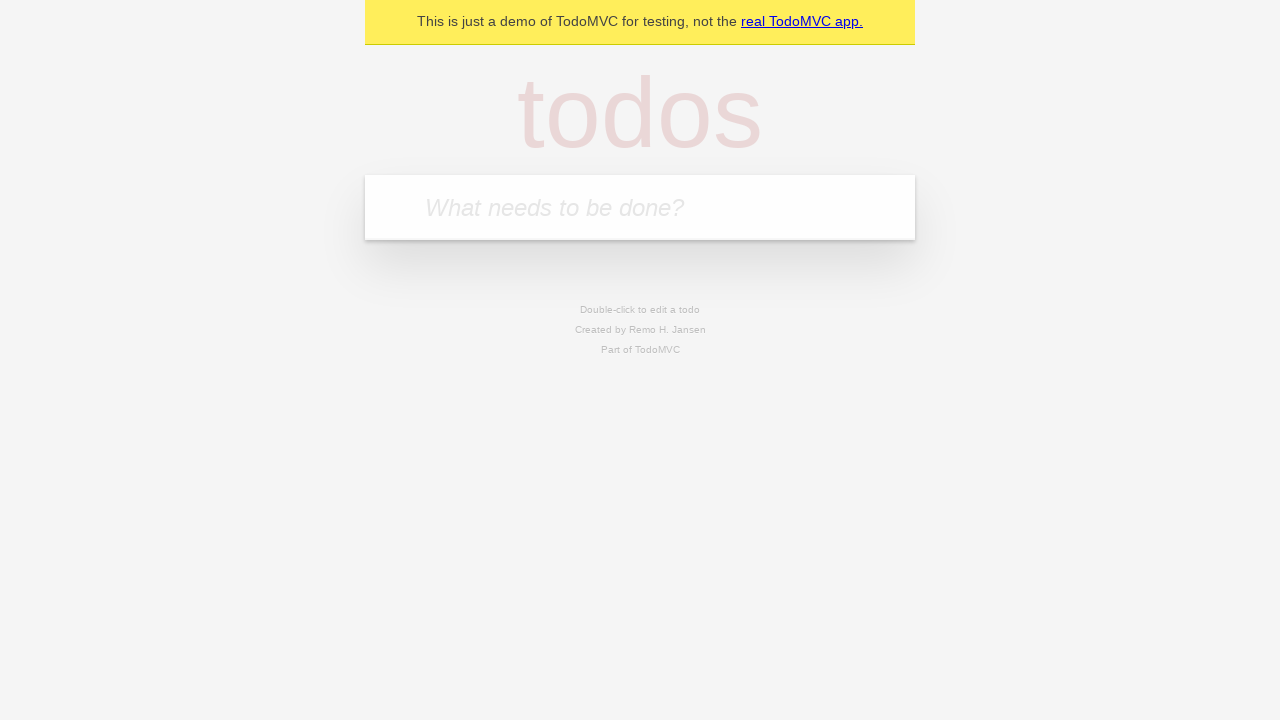

Filled new todo input with 'buy some cheese' on internal:attr=[placeholder="What needs to be done?"i]
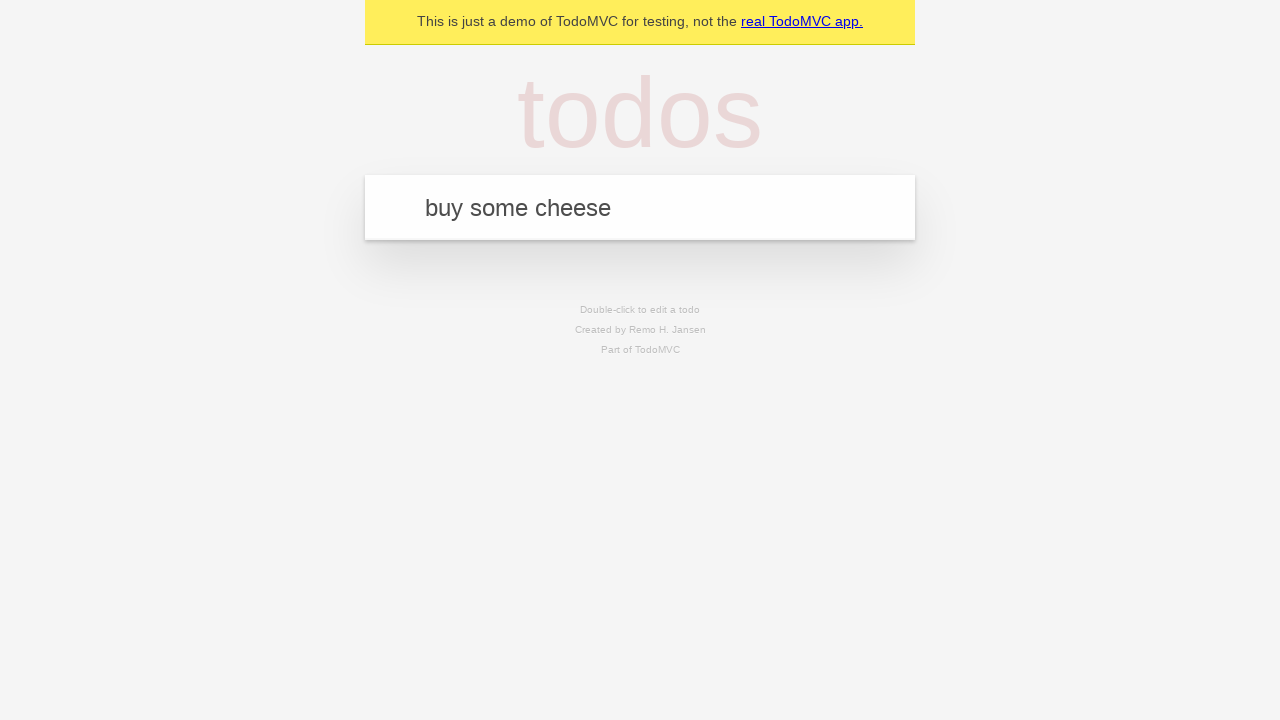

Pressed Enter to create todo 'buy some cheese' on internal:attr=[placeholder="What needs to be done?"i]
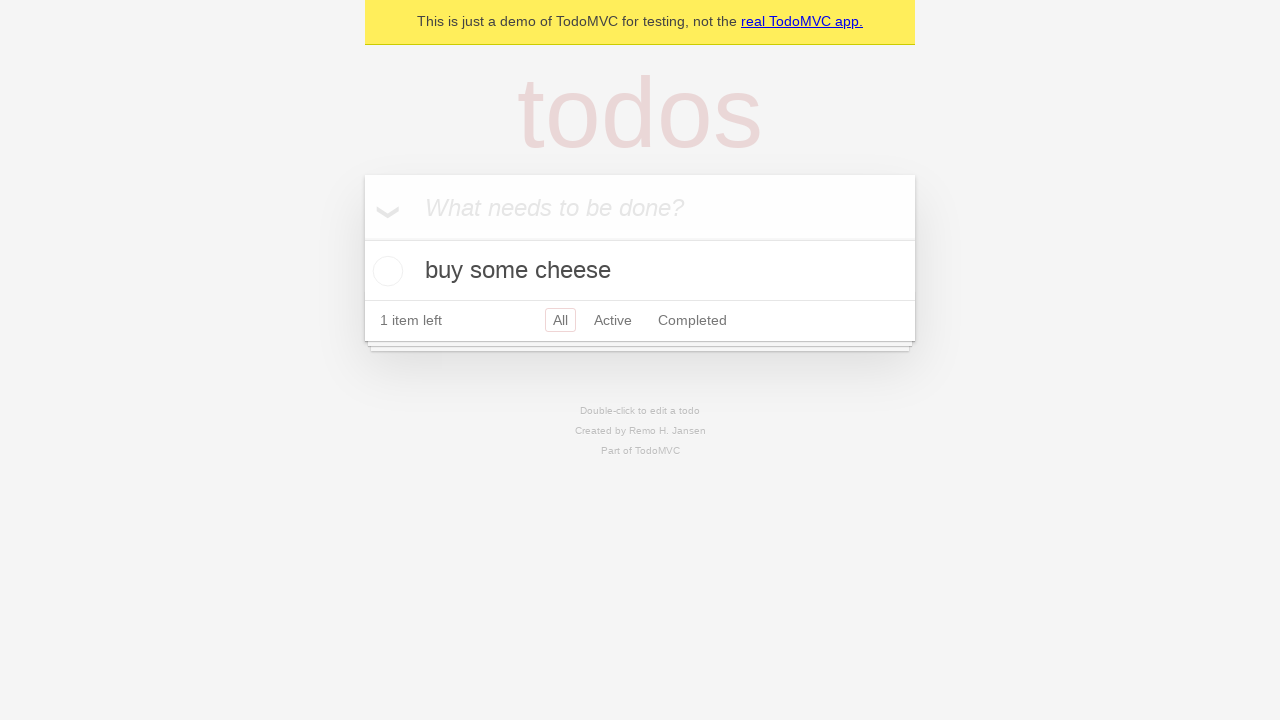

Filled new todo input with 'feed the cat' on internal:attr=[placeholder="What needs to be done?"i]
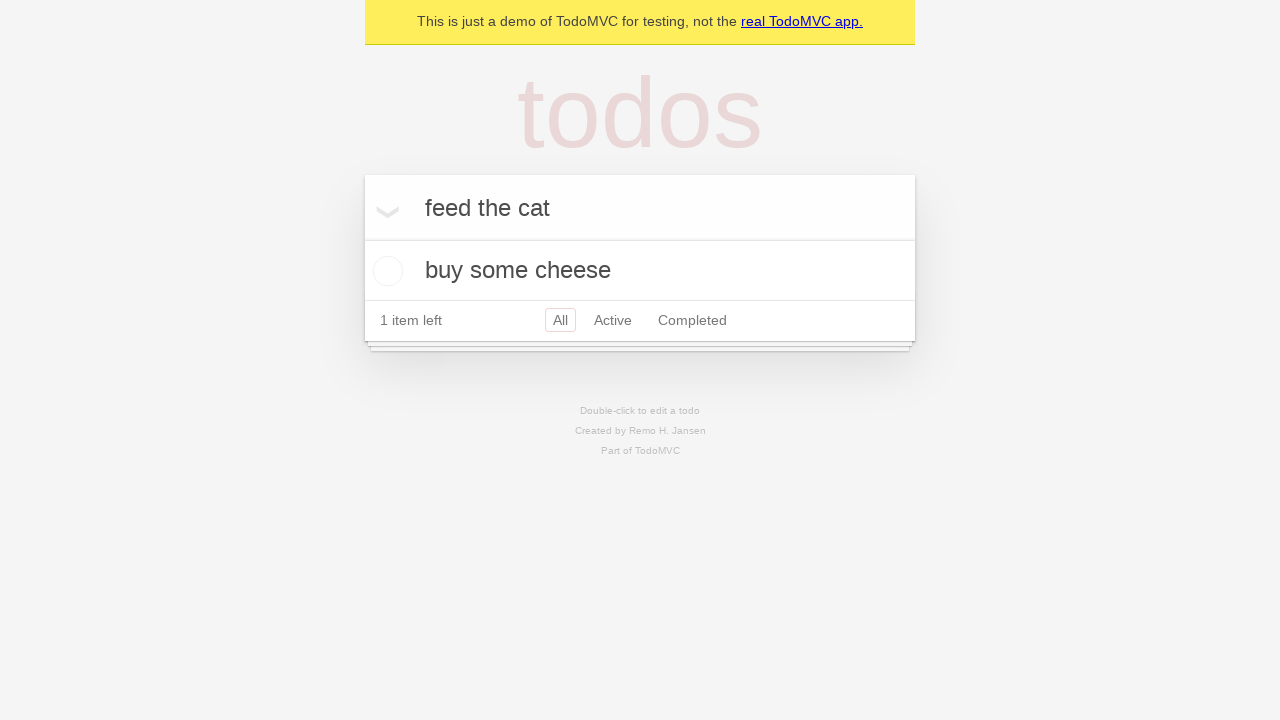

Pressed Enter to create todo 'feed the cat' on internal:attr=[placeholder="What needs to be done?"i]
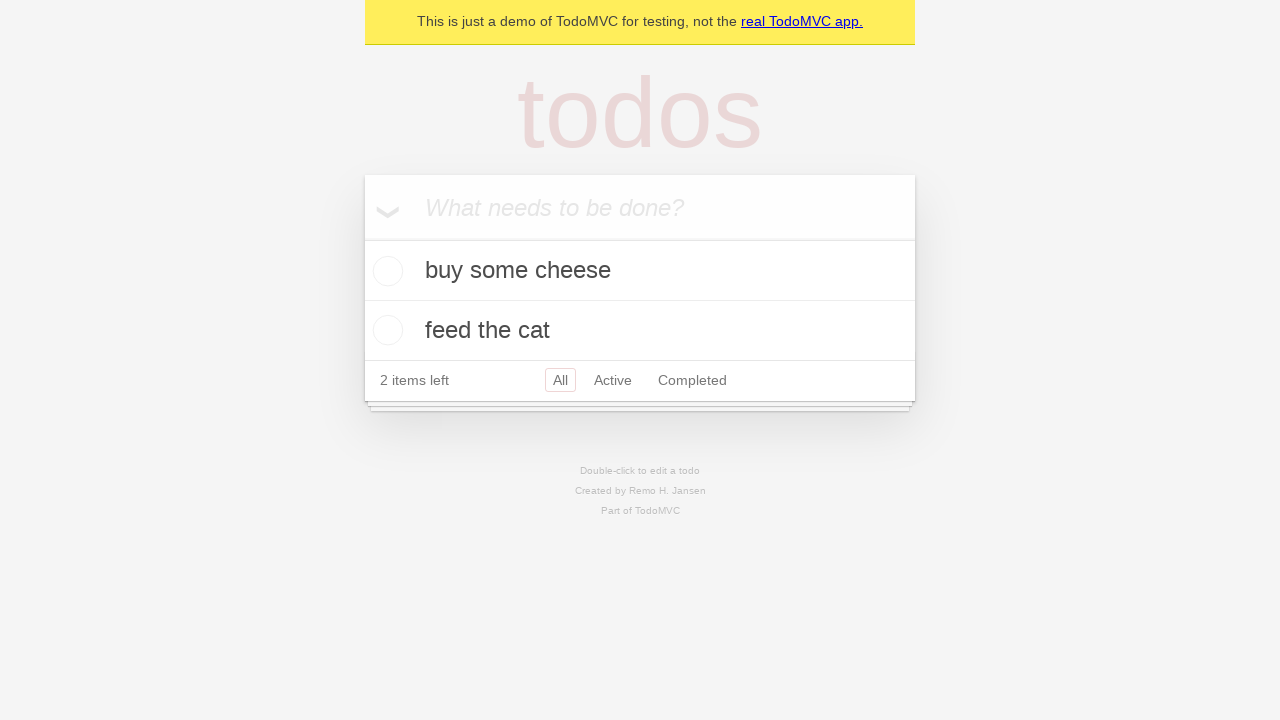

Filled new todo input with 'book a doctors appointment' on internal:attr=[placeholder="What needs to be done?"i]
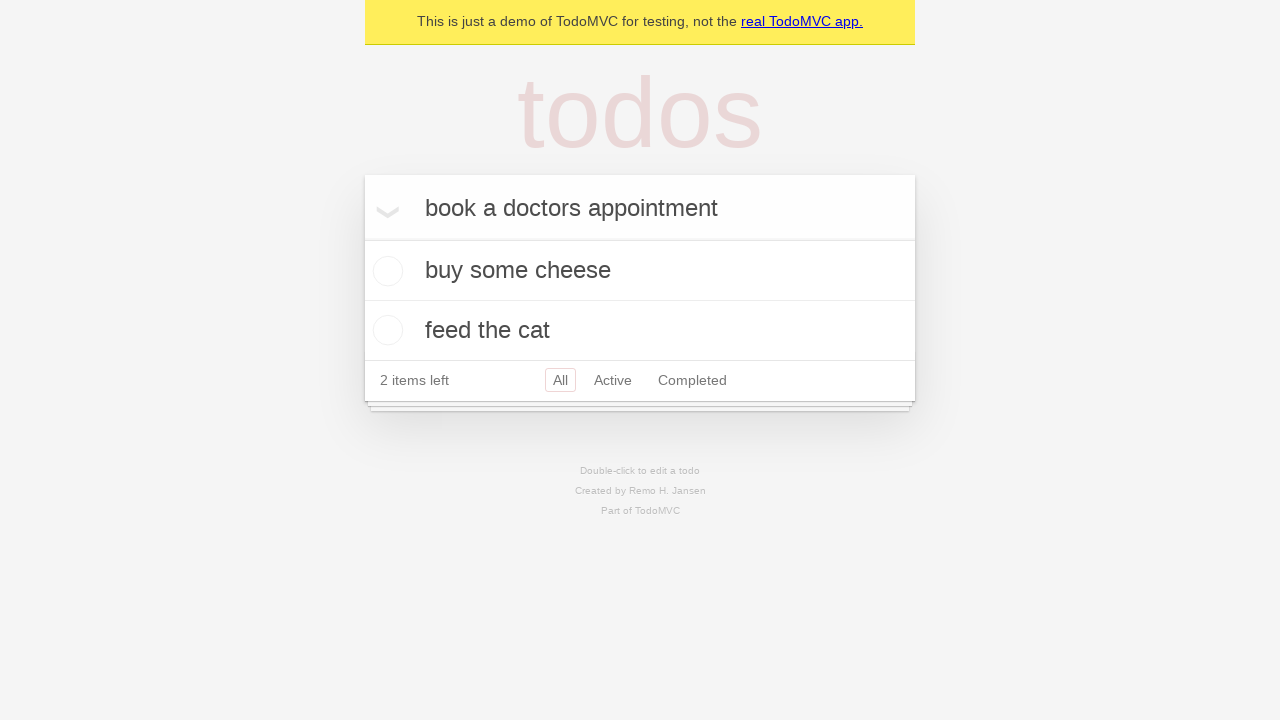

Pressed Enter to create todo 'book a doctors appointment' on internal:attr=[placeholder="What needs to be done?"i]
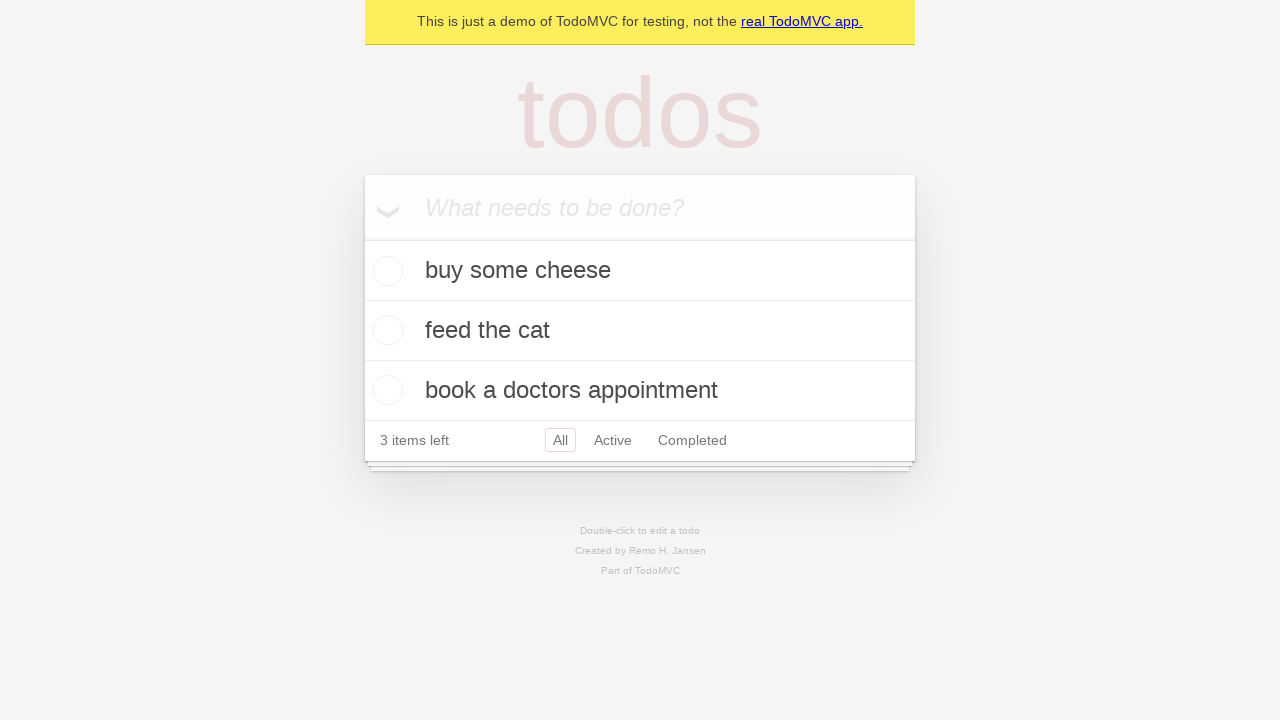

Waited for todo items to load
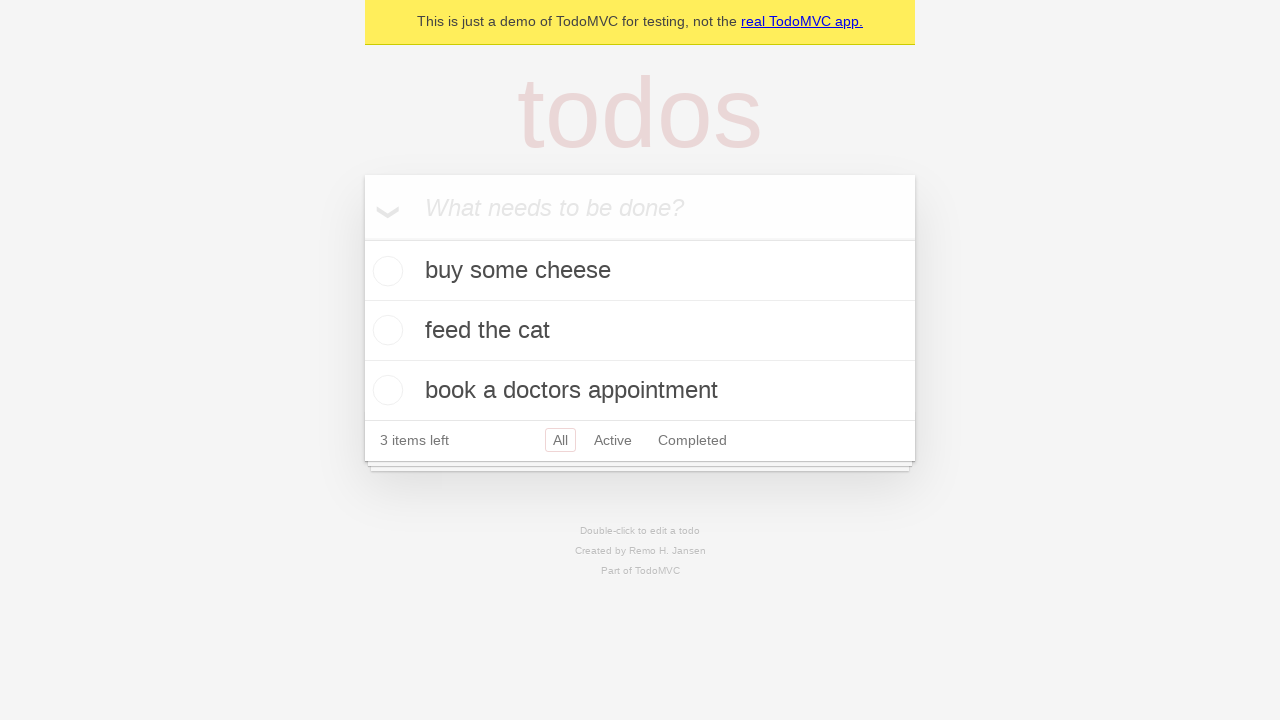

Double-clicked second todo item to enter edit mode at (640, 331) on internal:testid=[data-testid="todo-item"s] >> nth=1
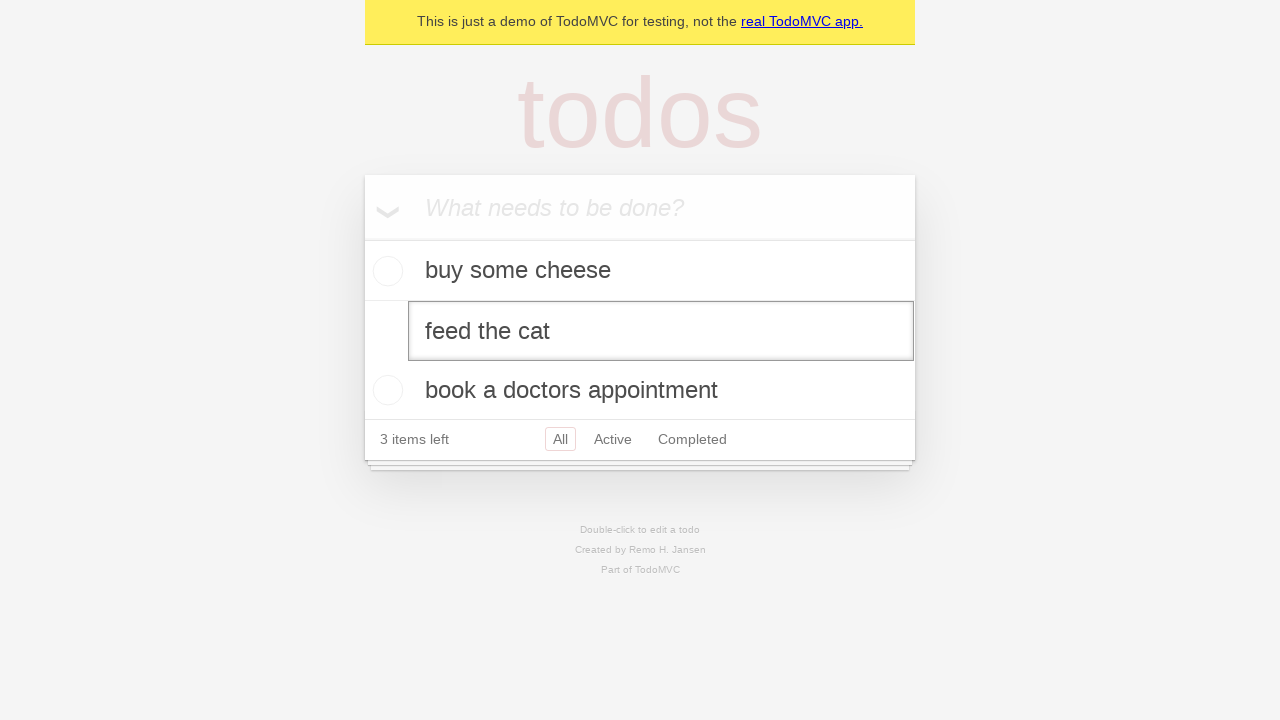

Filled edit input with text containing leading and trailing whitespace on internal:testid=[data-testid="todo-item"s] >> nth=1 >> internal:role=textbox[nam
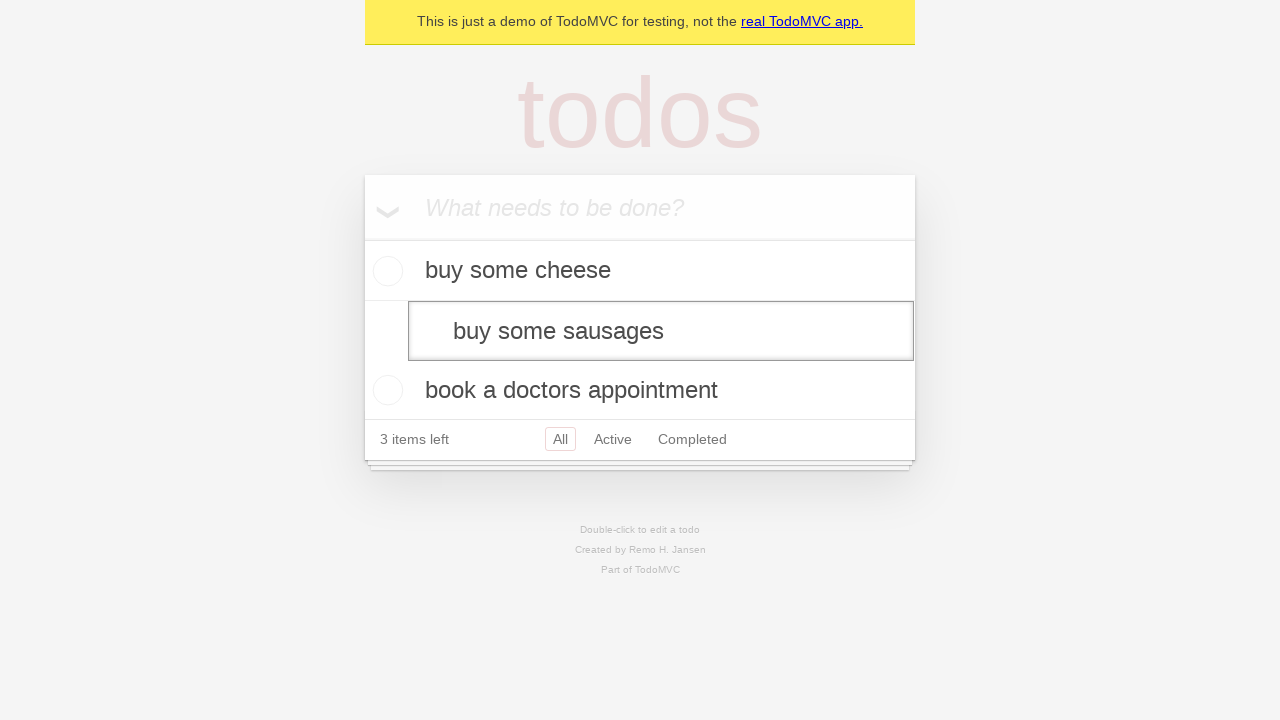

Pressed Enter to confirm edit and verify whitespace is trimmed on internal:testid=[data-testid="todo-item"s] >> nth=1 >> internal:role=textbox[nam
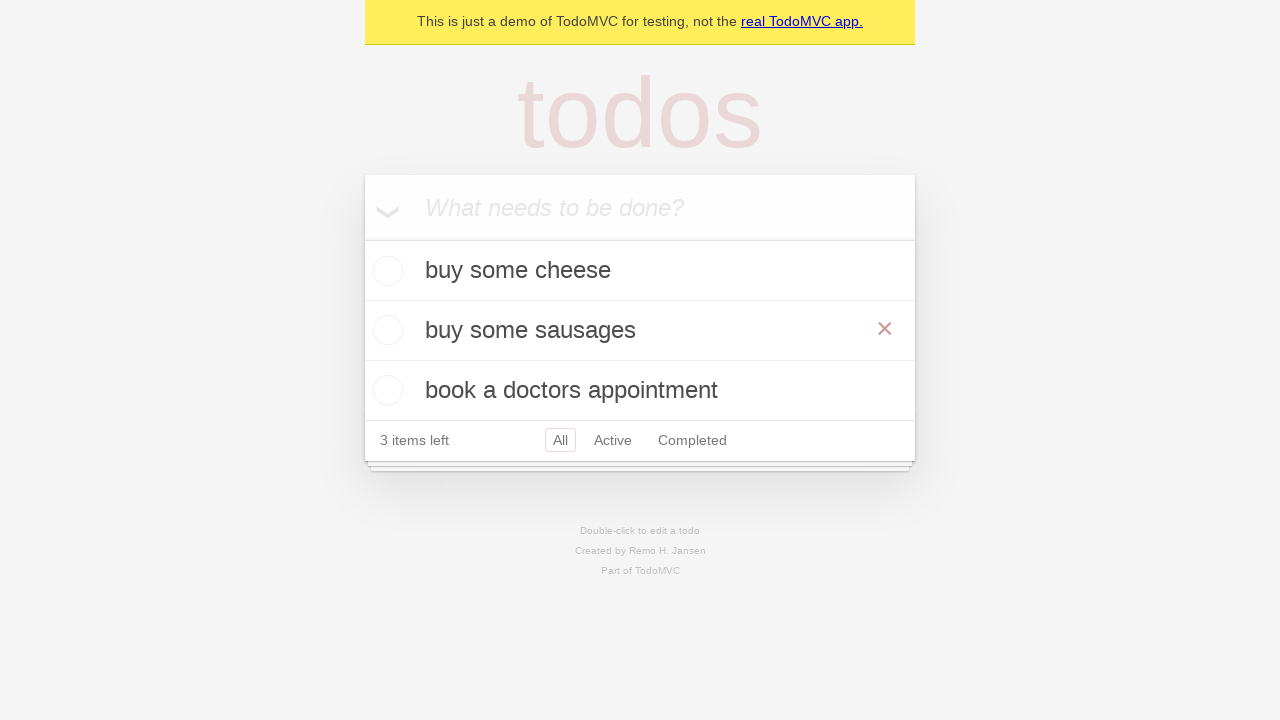

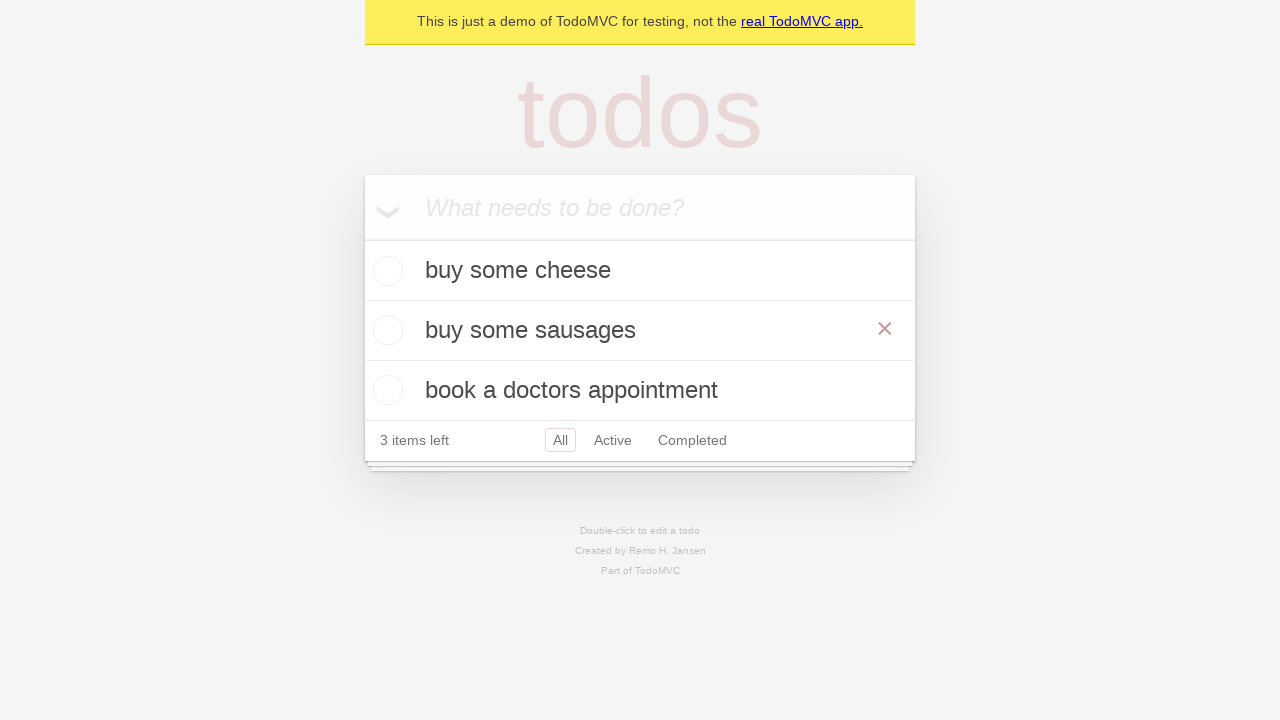